Tests browser window switching functionality by opening a new tab and switching between window handles

Starting URL: https://formy-project.herokuapp.com/switch-window

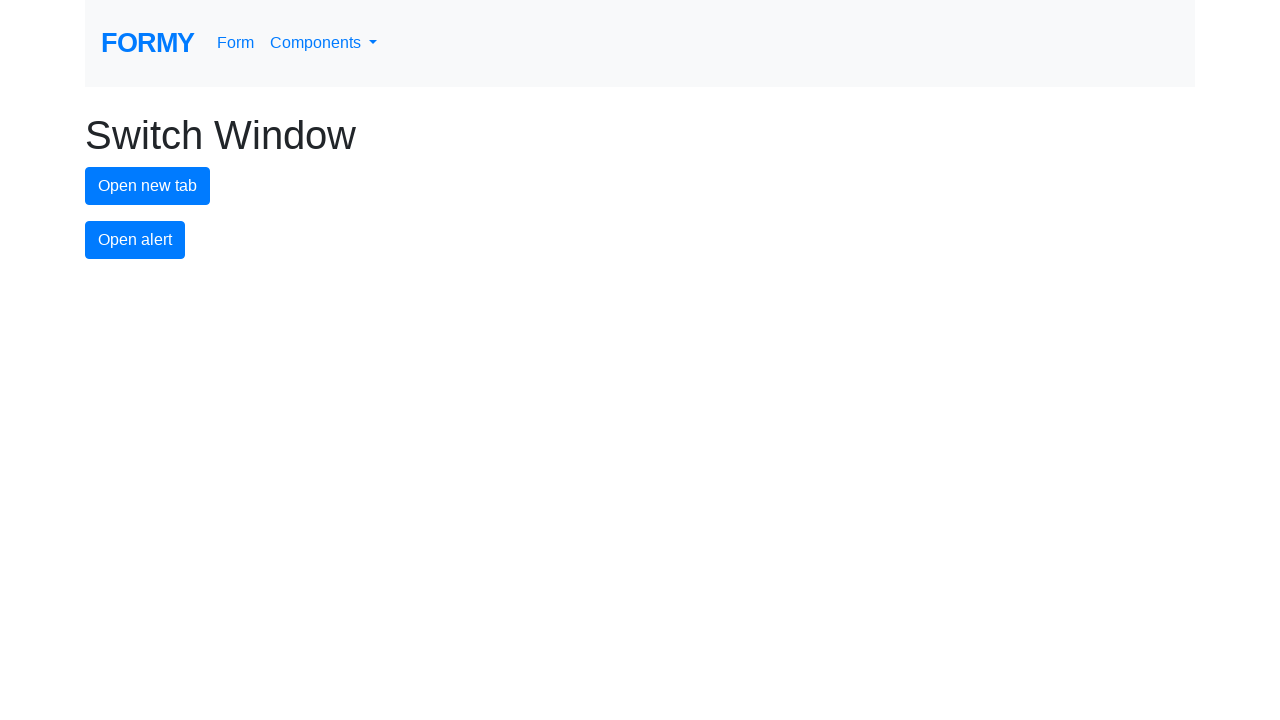

Clicked button to open new tab at (148, 186) on #new-tab-button
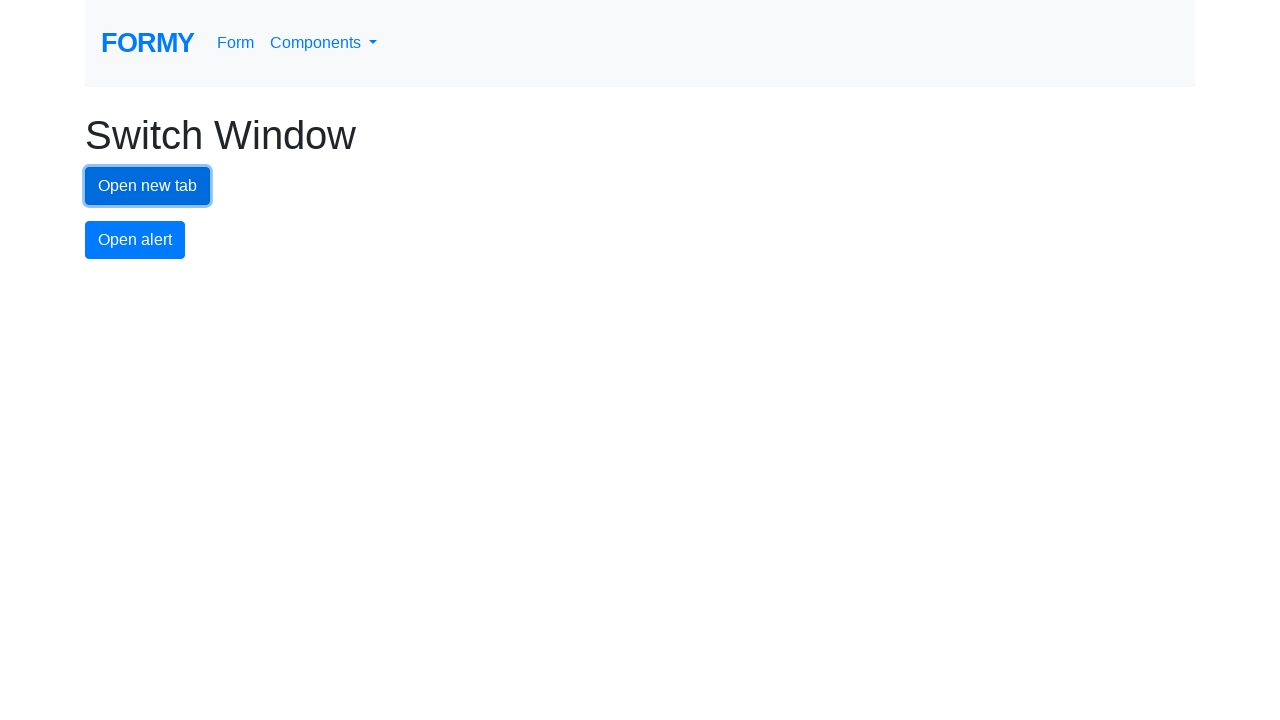

Waited for new tab to open
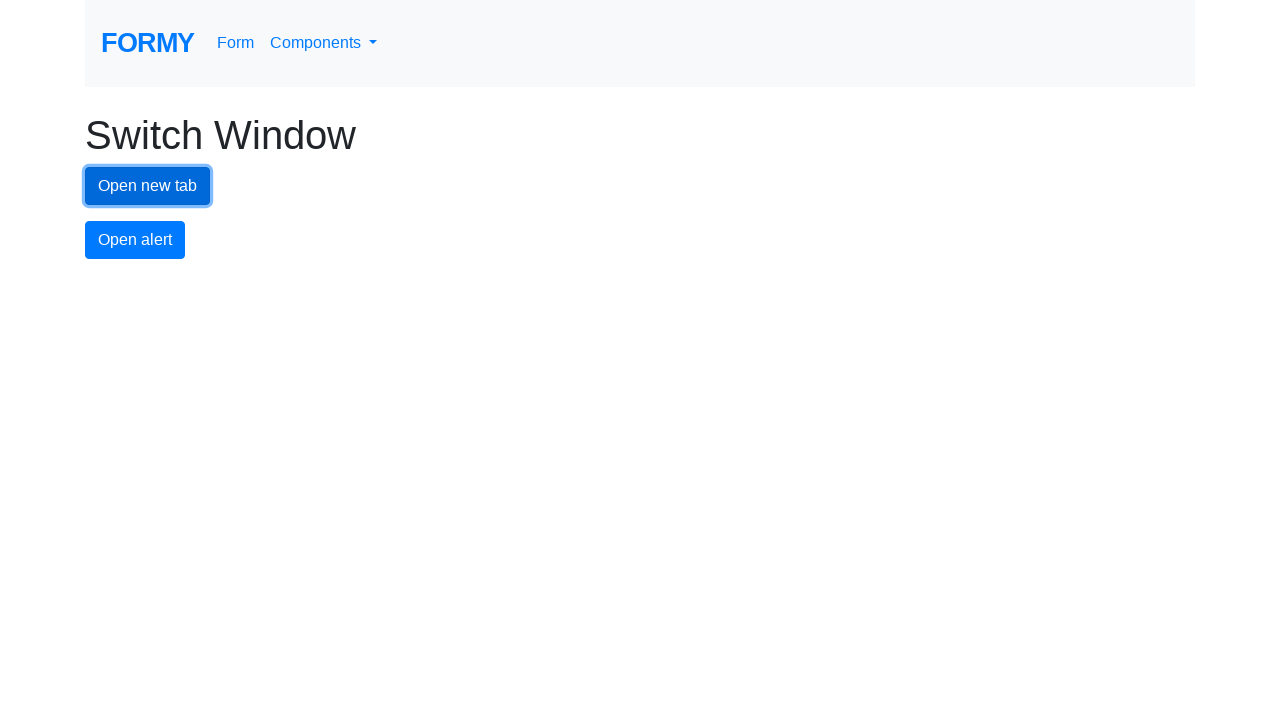

Retrieved all pages from context
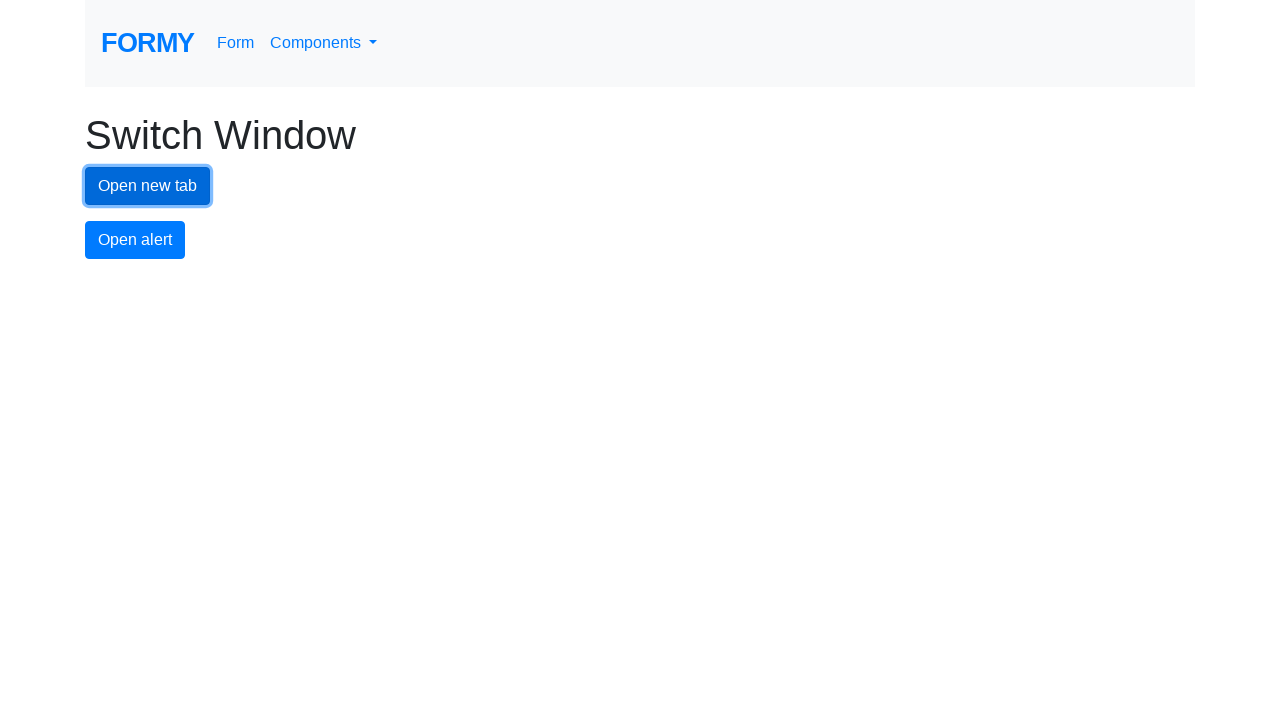

Switched to new tab window
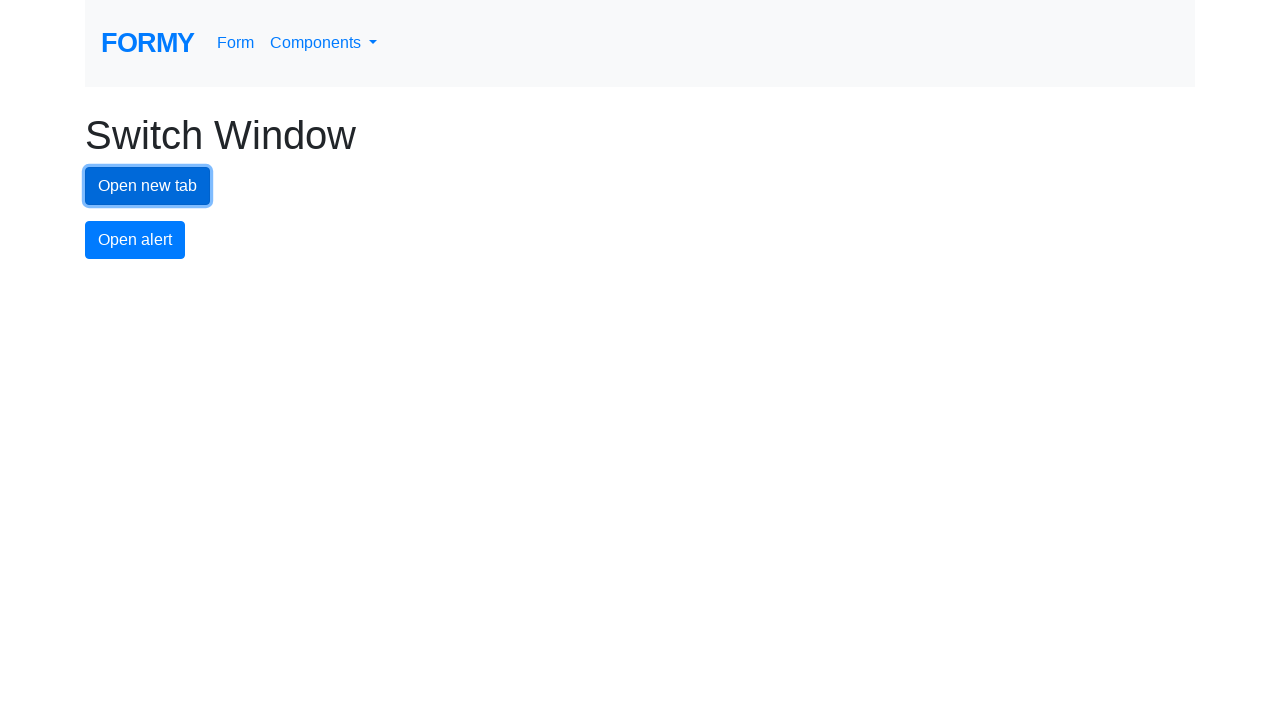

Switched back to original tab window
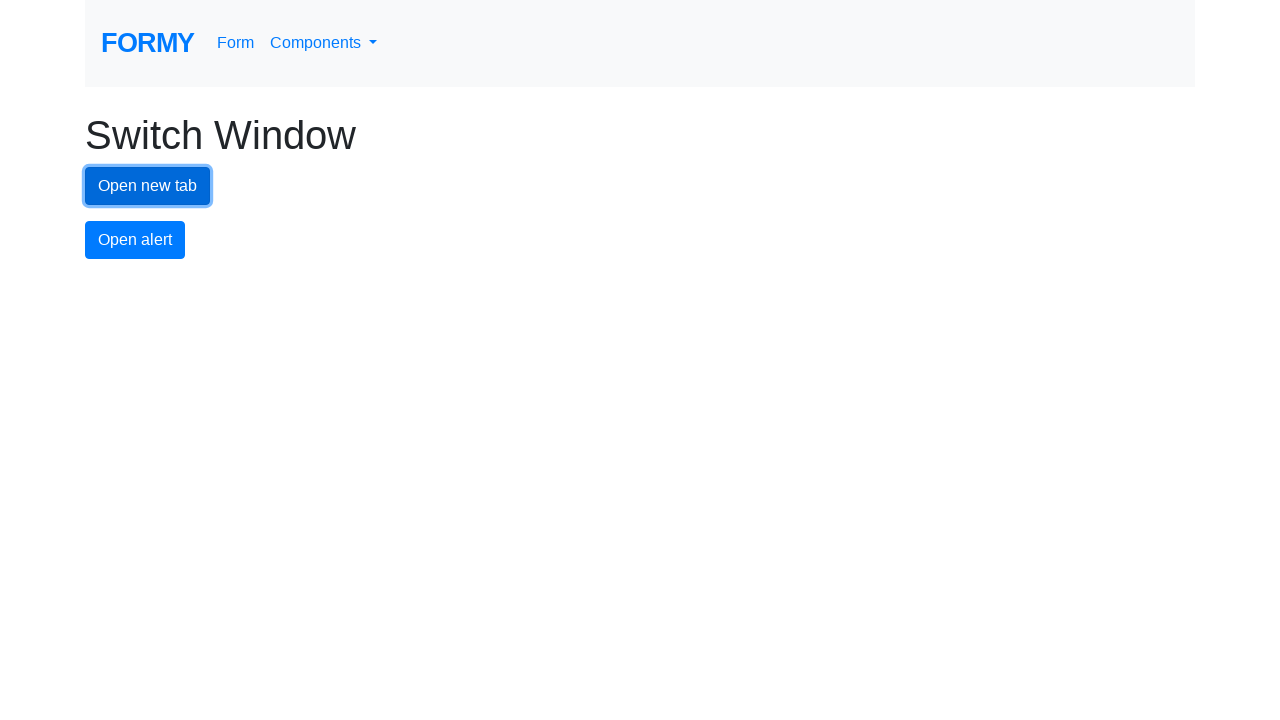

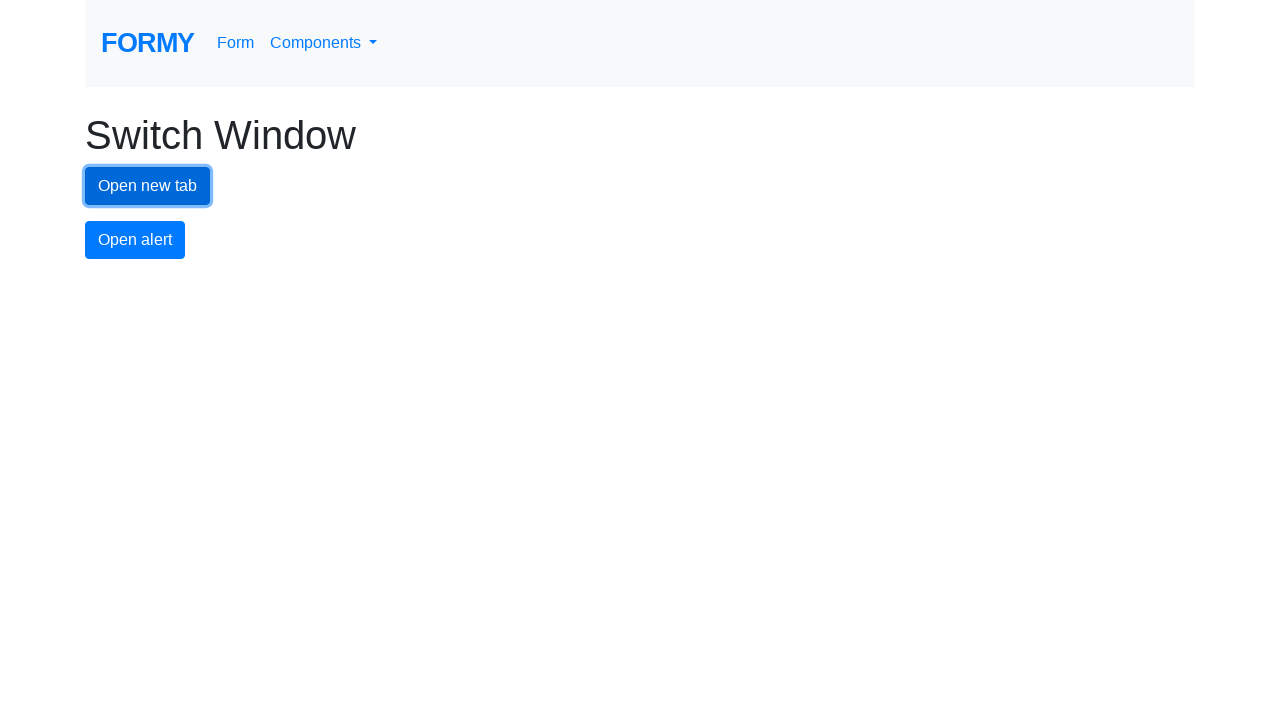